Solves a mathematical captcha by extracting a value from an element attribute, calculating the result, and submitting a form with robot verification checkboxes

Starting URL: http://suninjuly.github.io/get_attribute.html

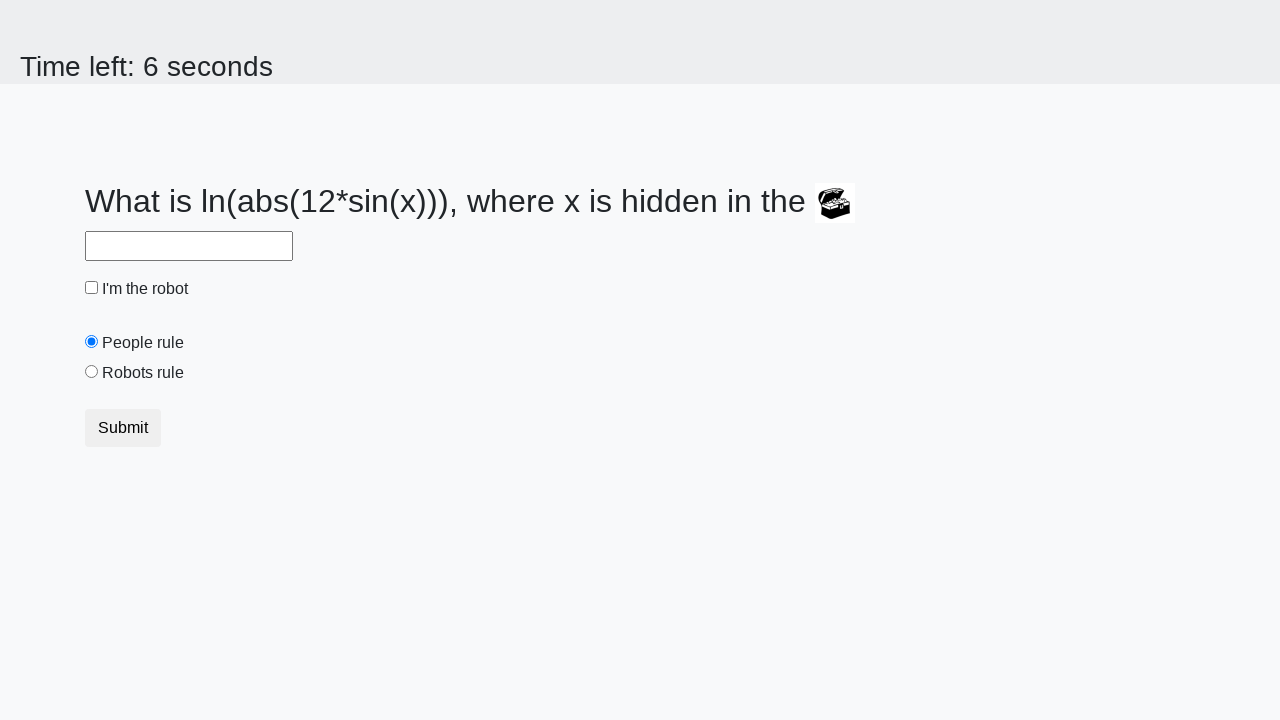

Located treasure element
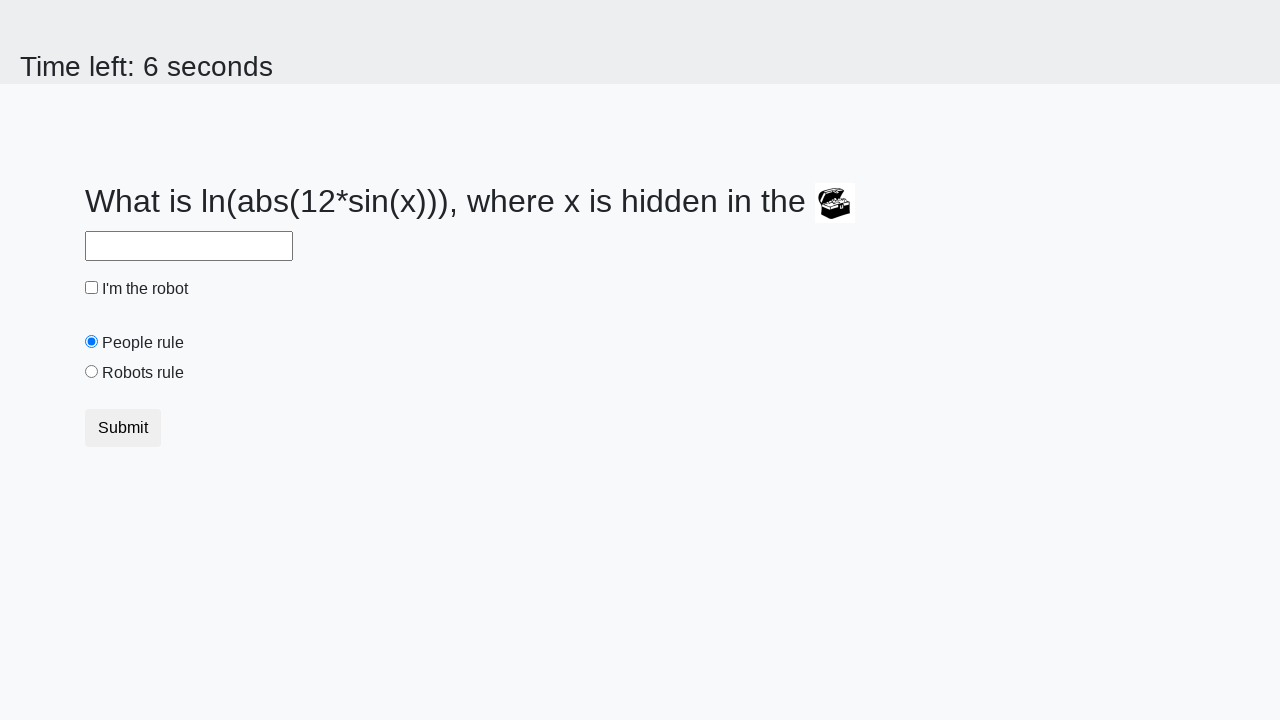

Extracted valuex attribute from treasure element: 158
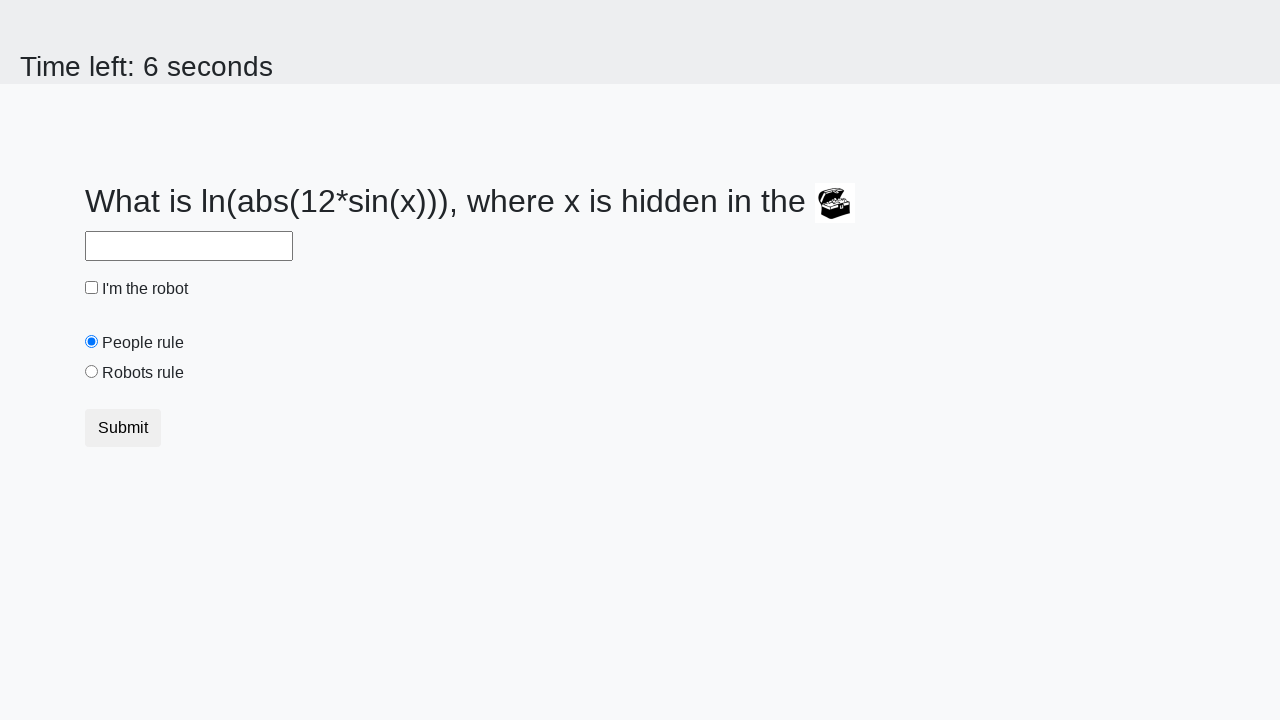

Calculated mathematical result from extracted value: 2.2565295479676357
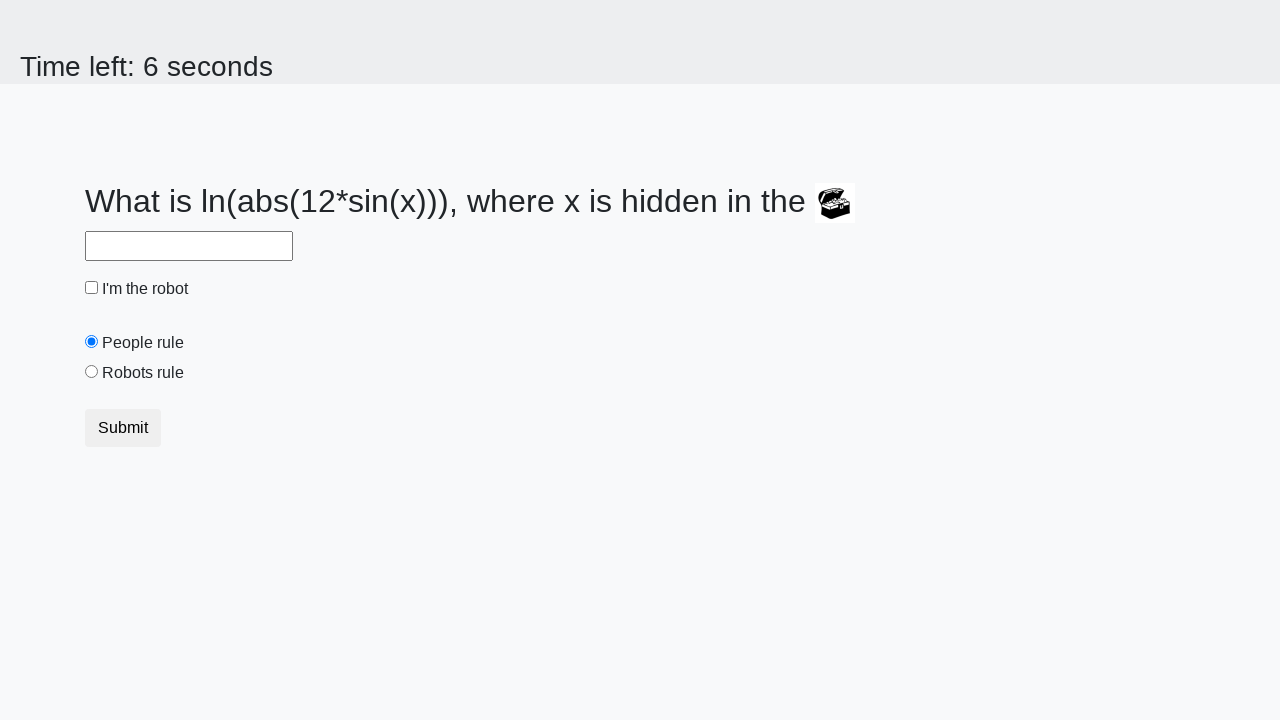

Filled answer field with calculated result: 2.2565295479676357 on #answer
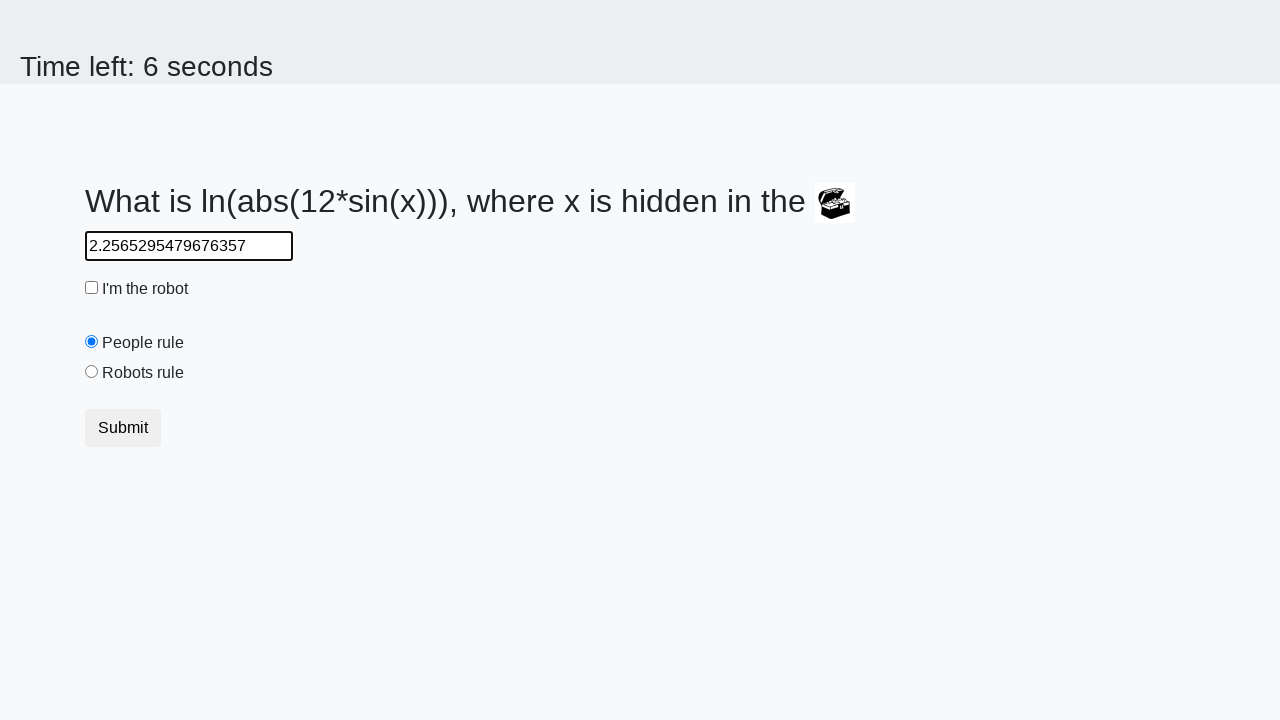

Clicked robot verification checkbox at (92, 288) on #robotCheckbox
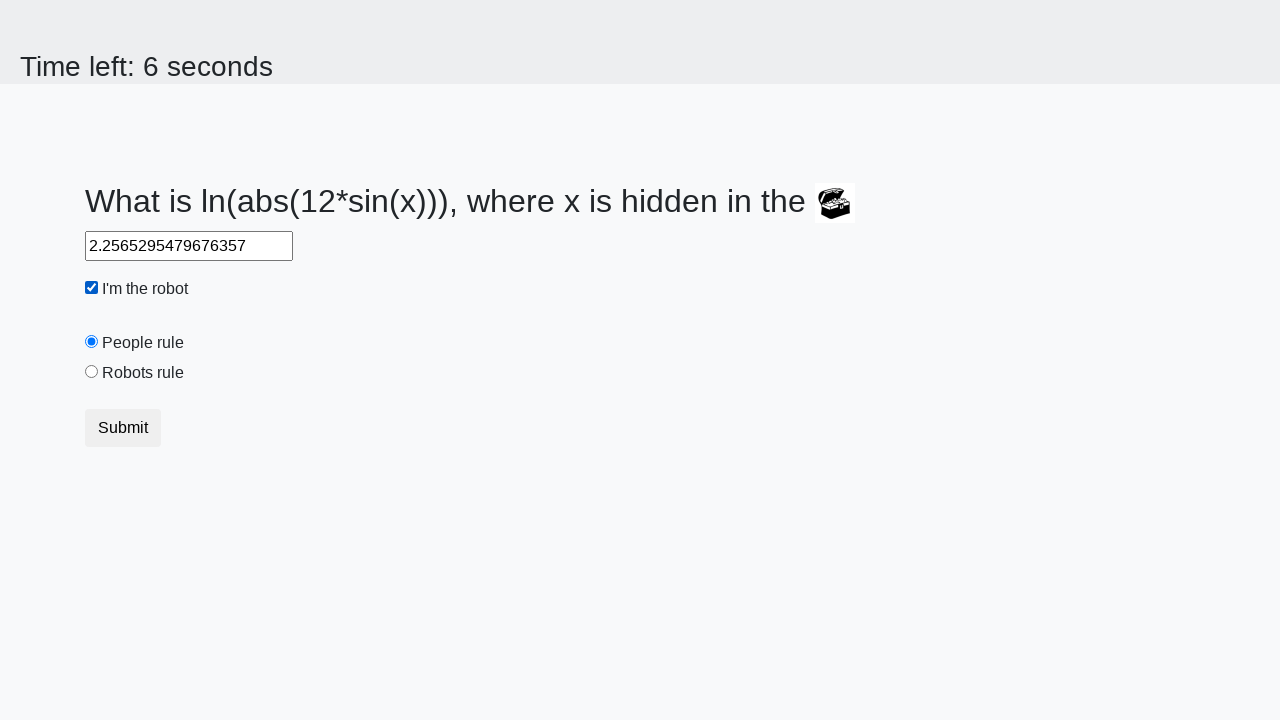

Clicked robots rule radio button at (92, 372) on #robotsRule
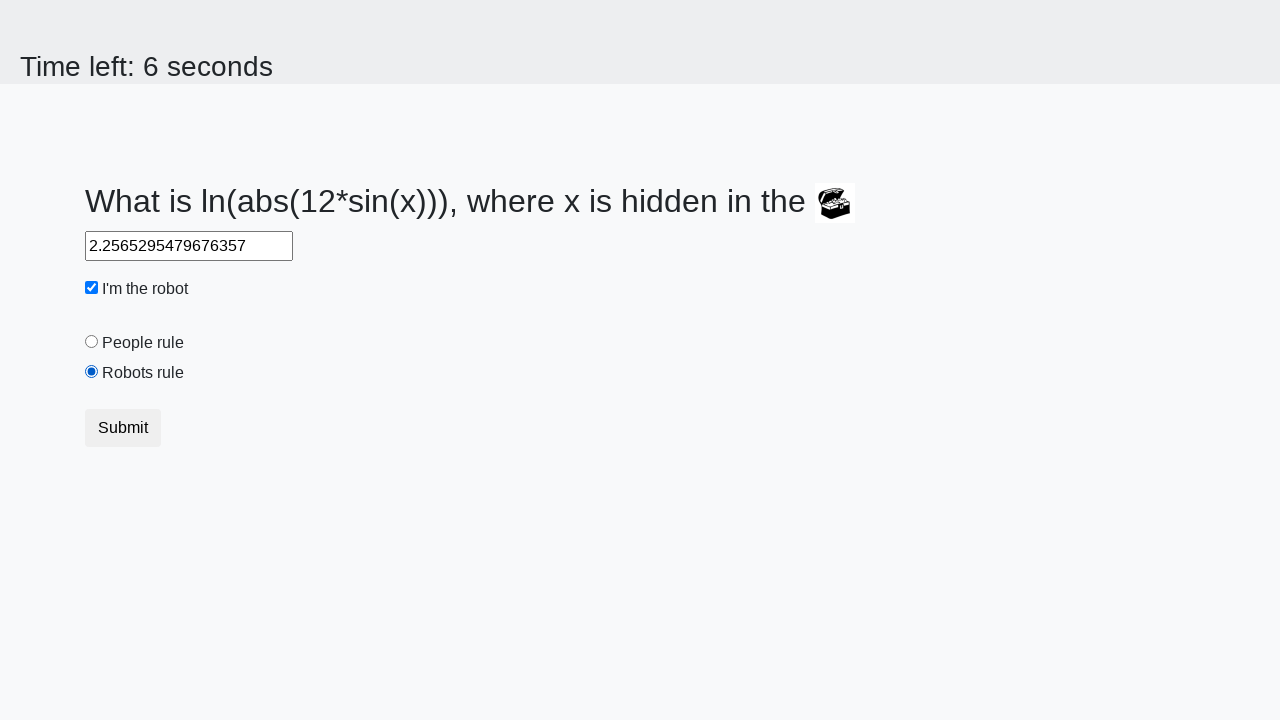

Clicked submit button to submit the form at (123, 428) on button.btn
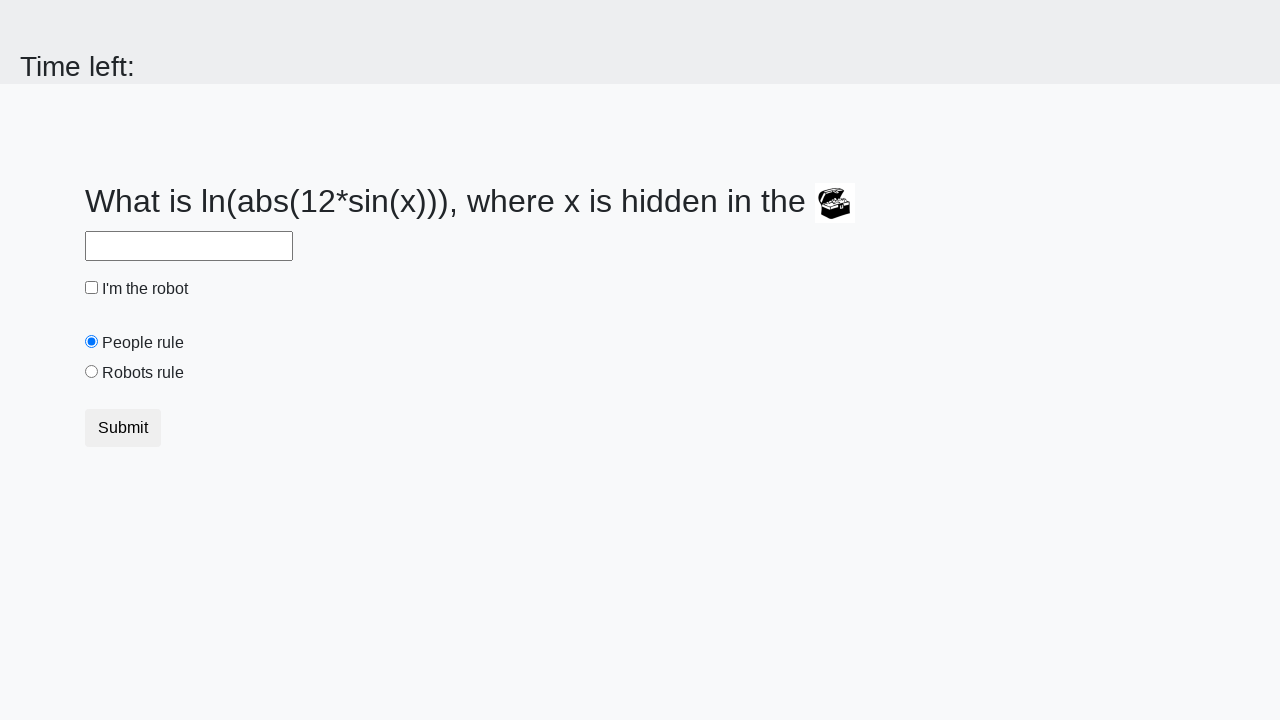

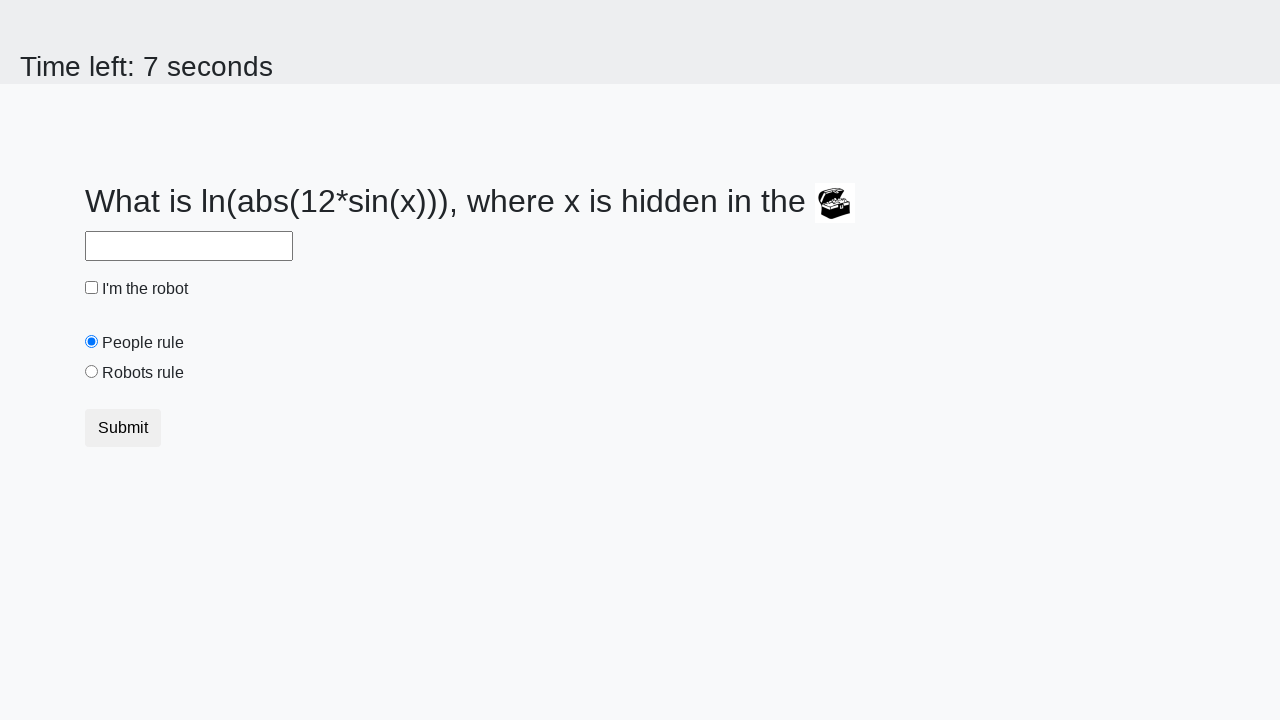